Tests that new todo items are appended to the bottom of the list by creating 3 items and verifying the count display.

Starting URL: https://demo.playwright.dev/todomvc

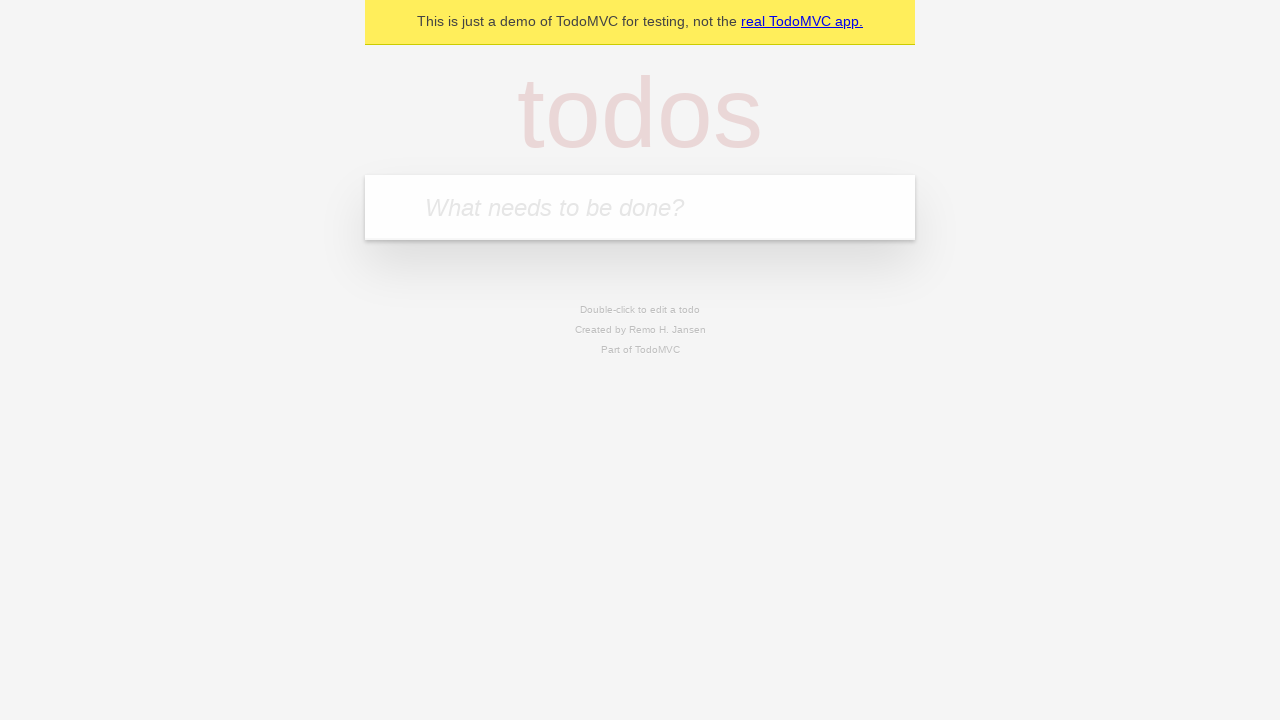

Filled todo input with 'buy some cheese' on internal:attr=[placeholder="What needs to be done?"i]
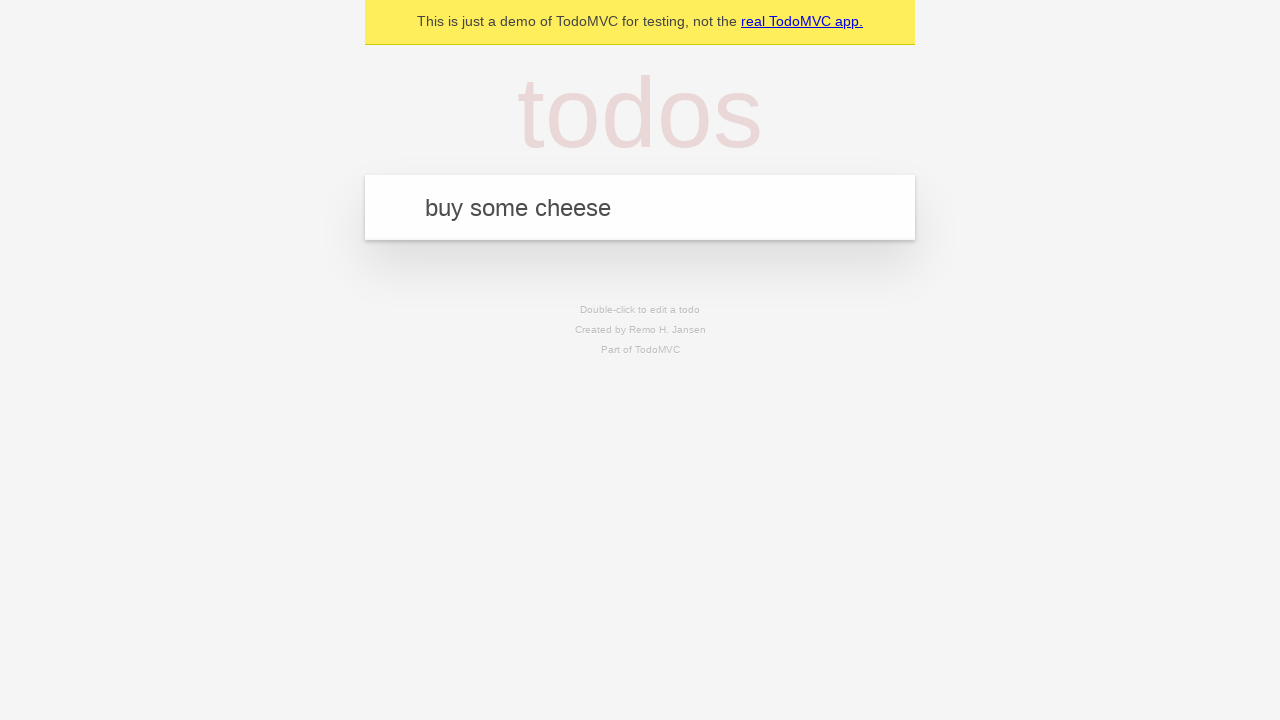

Pressed Enter to create todo item 'buy some cheese' on internal:attr=[placeholder="What needs to be done?"i]
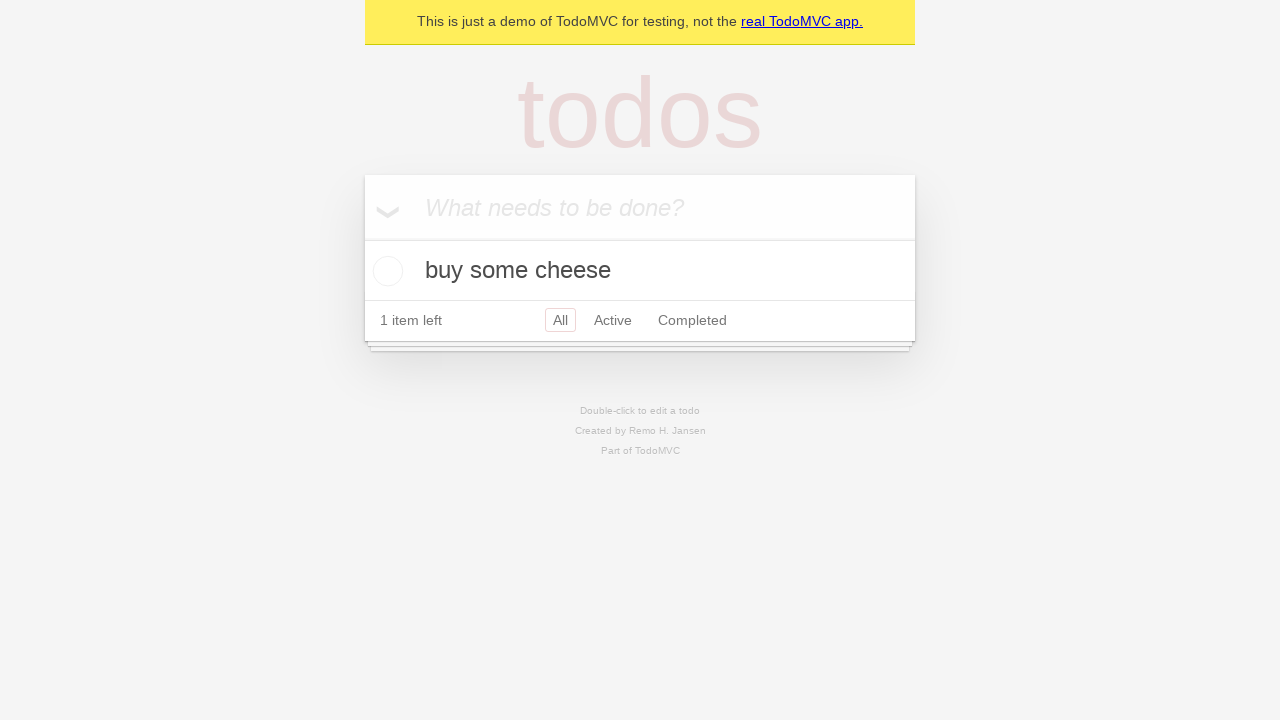

Filled todo input with 'feed the cat' on internal:attr=[placeholder="What needs to be done?"i]
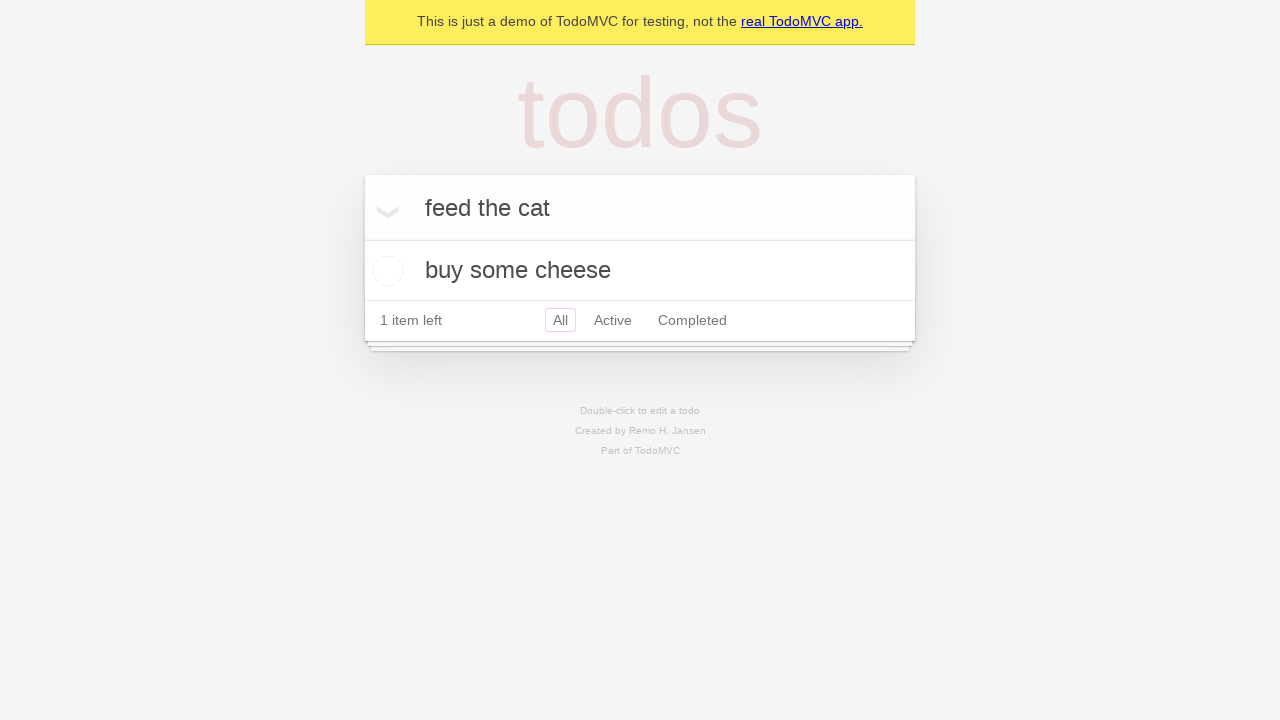

Pressed Enter to create todo item 'feed the cat' on internal:attr=[placeholder="What needs to be done?"i]
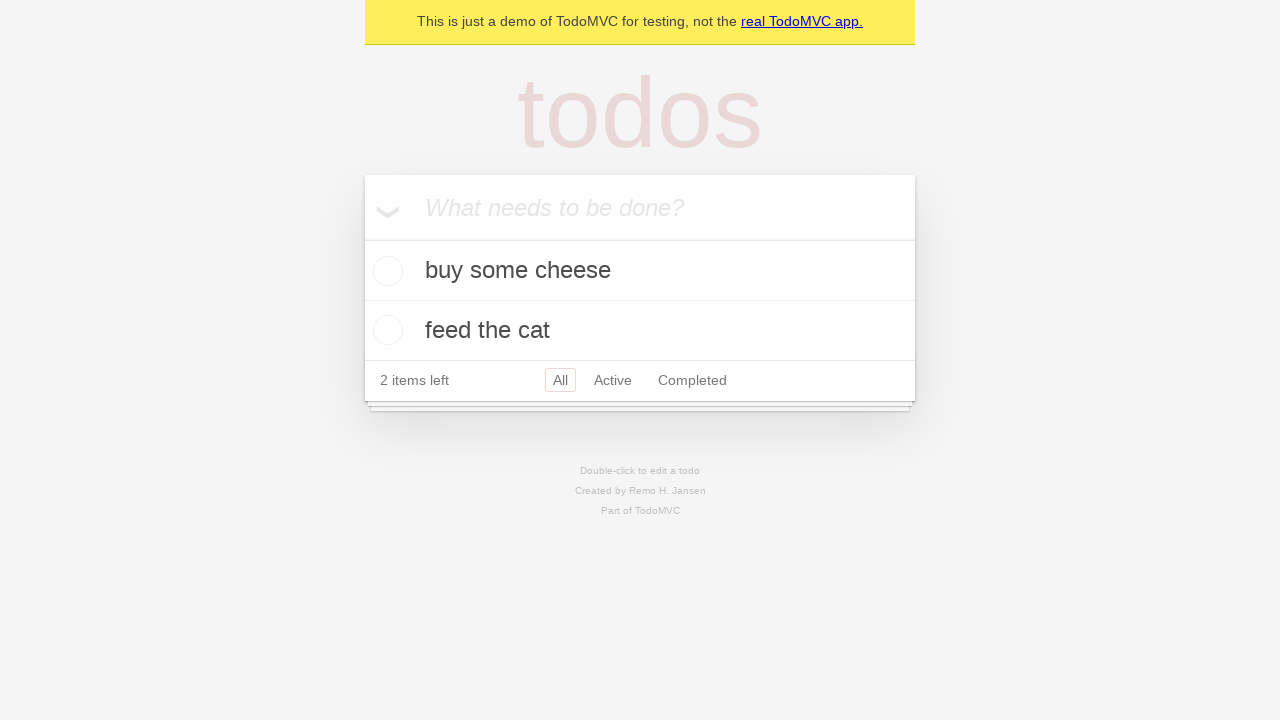

Filled todo input with 'book a doctors appointment' on internal:attr=[placeholder="What needs to be done?"i]
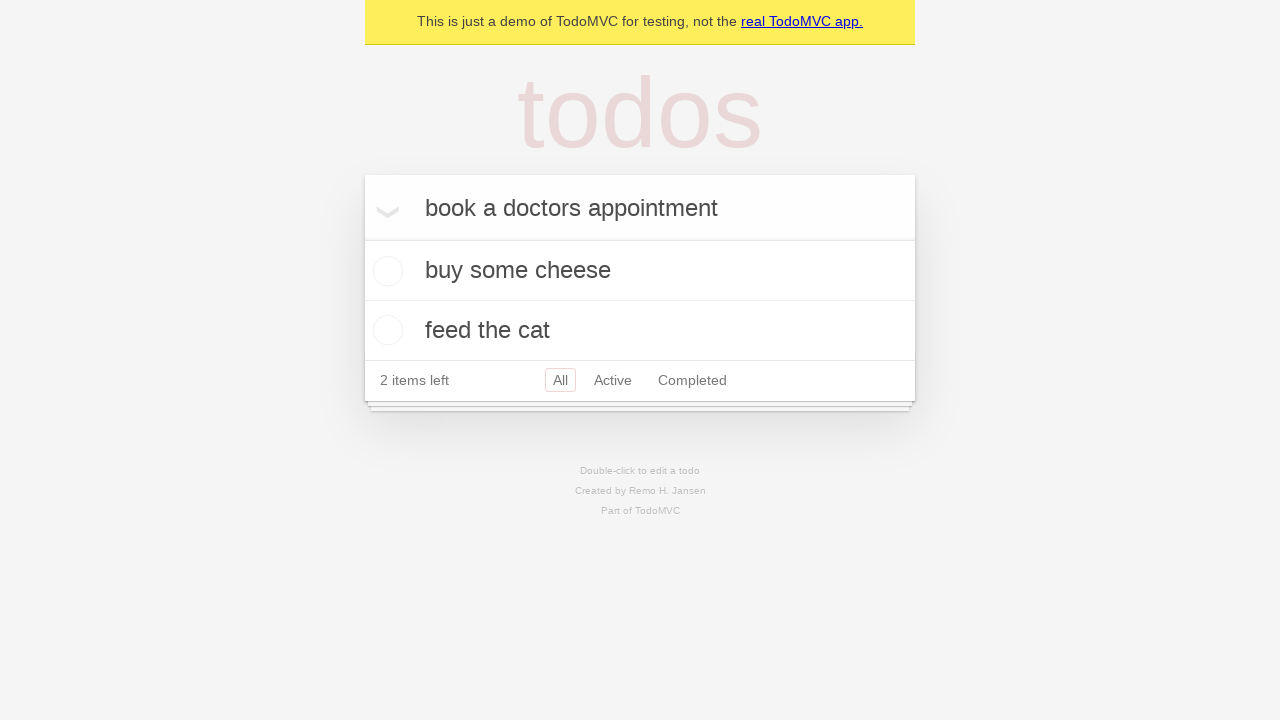

Pressed Enter to create todo item 'book a doctors appointment' on internal:attr=[placeholder="What needs to be done?"i]
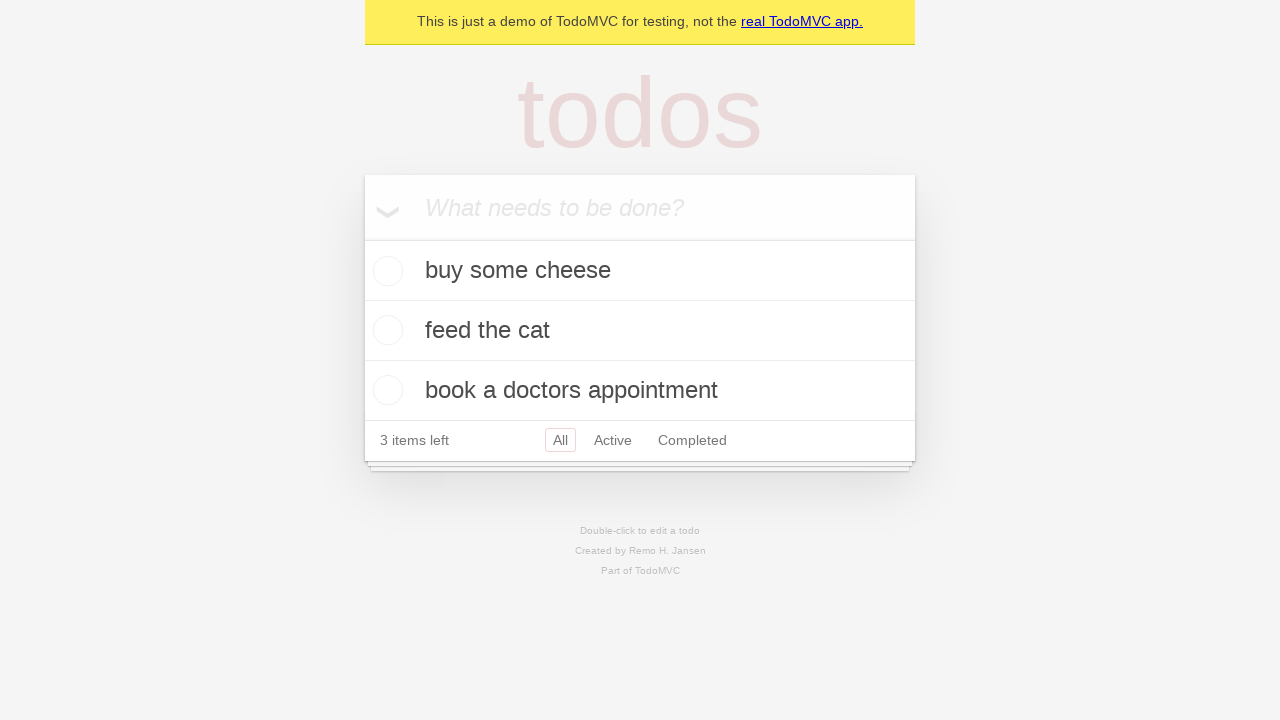

Todo count element loaded, confirming all items are visible
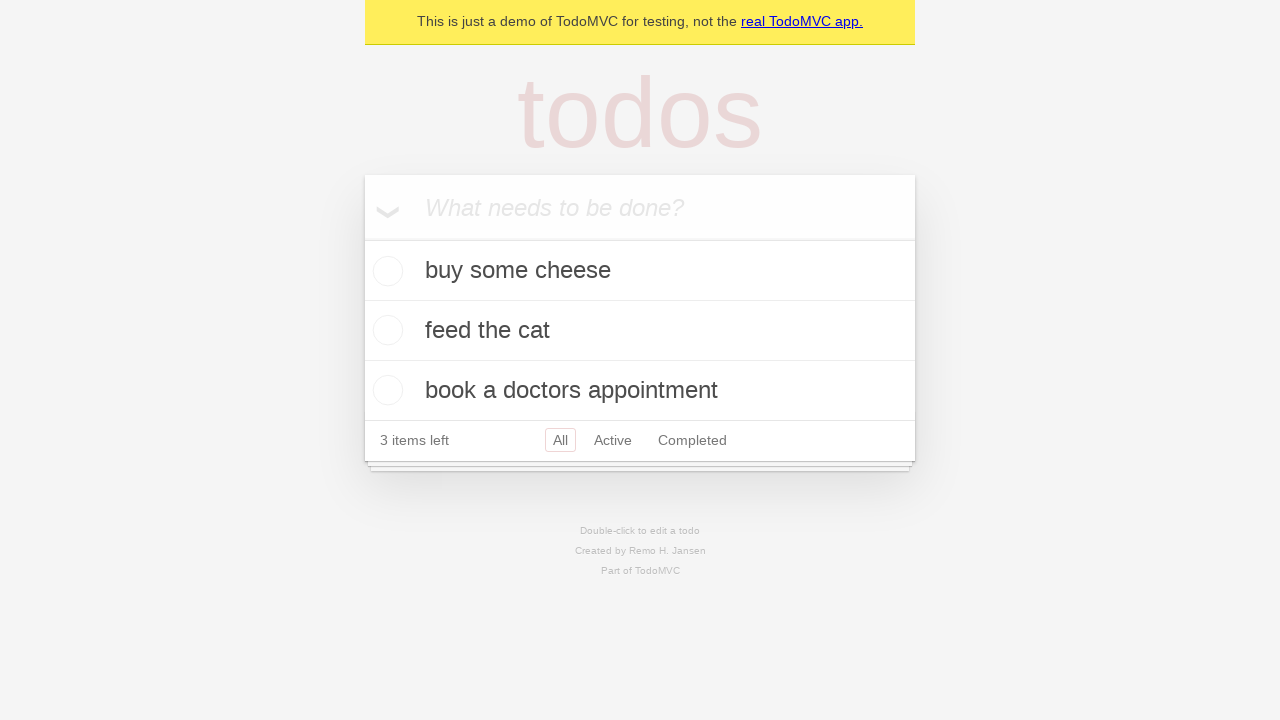

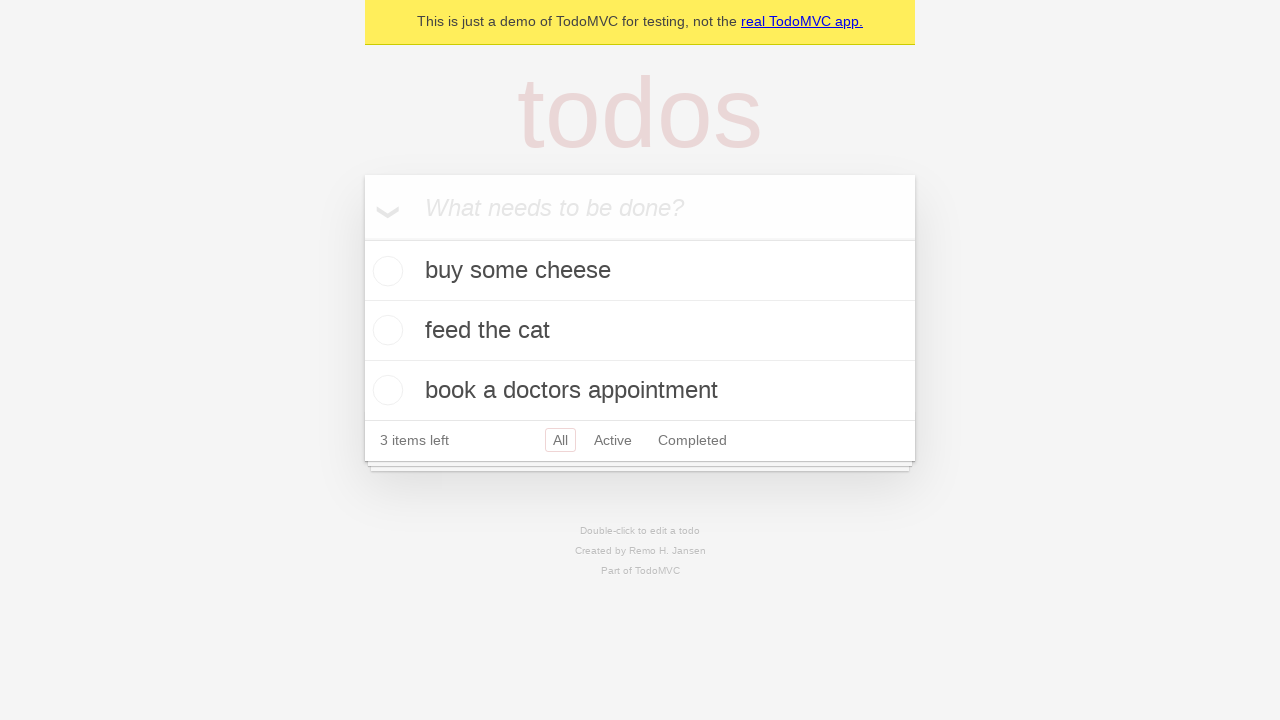